Tests explicit wait functionality by waiting for a link element to become clickable and then clicking it on a Selenium practice page.

Starting URL: http://seleniumautomationpractice.blogspot.com/2017/10/waitcommands.html

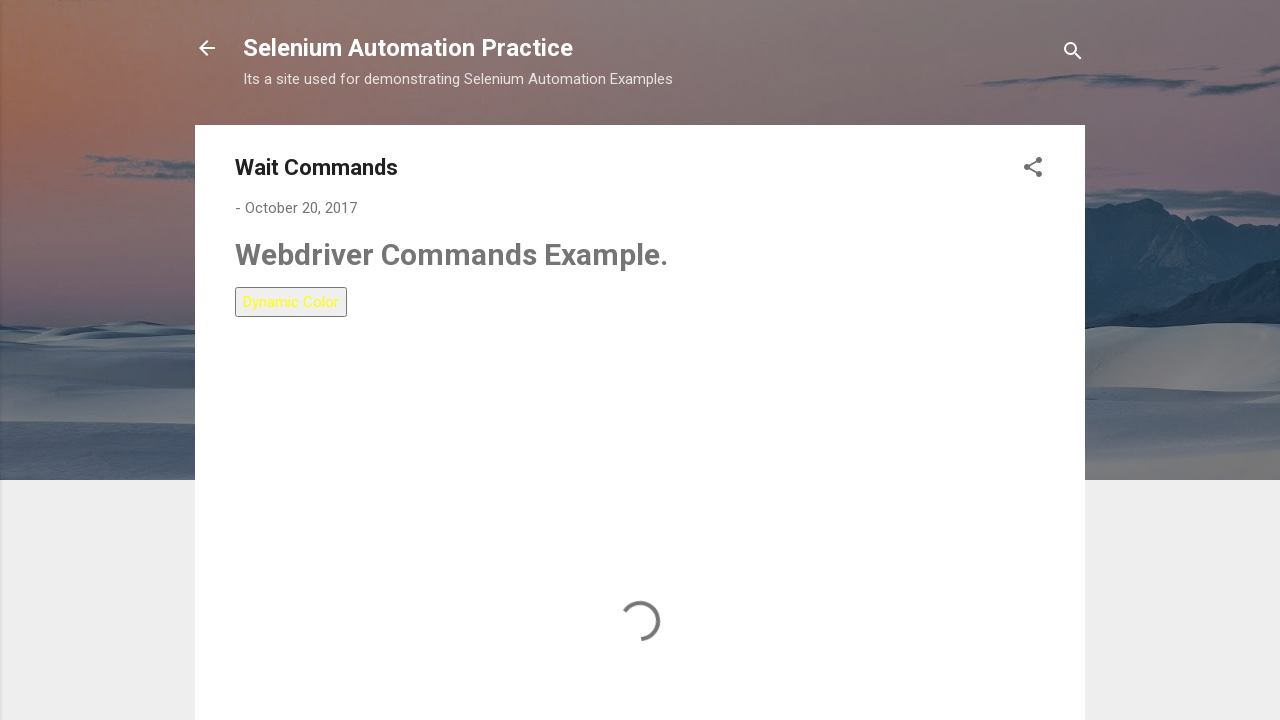

Navigated to Selenium automation practice page with wait commands
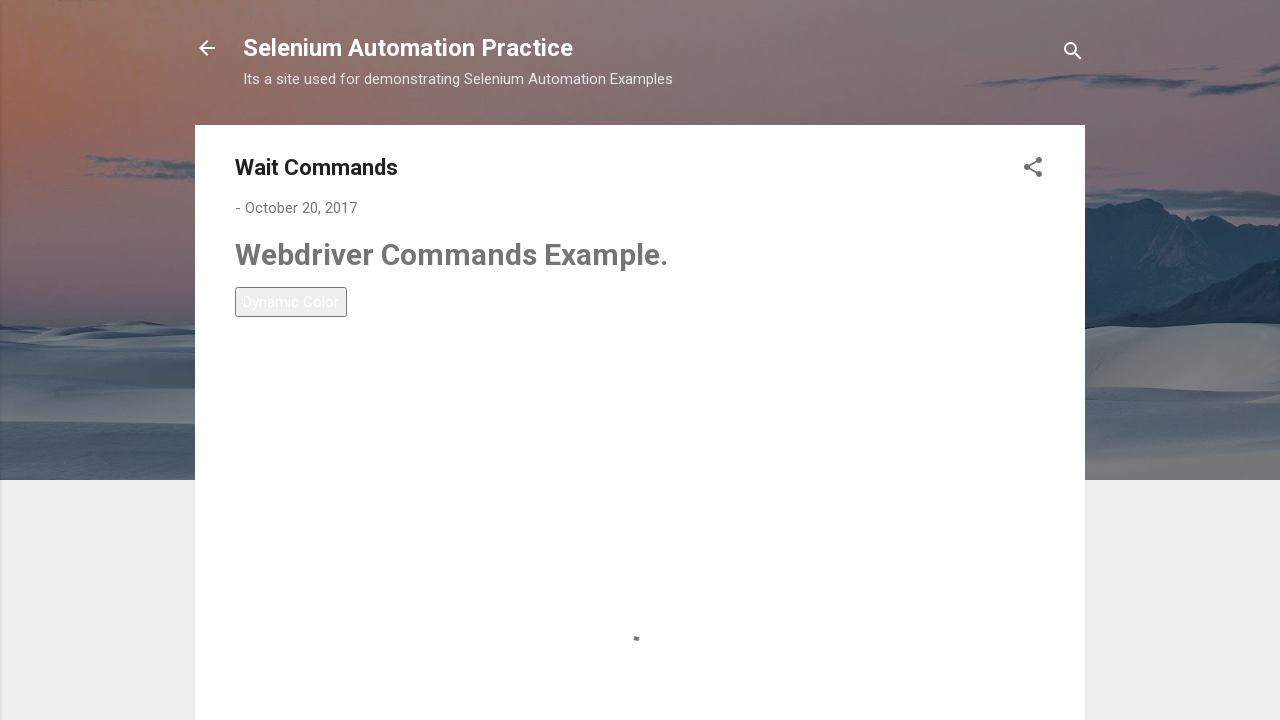

Waited for and clicked the link containing 'LinkText-5' at (269, 443) on a:has-text('LinkText-5')
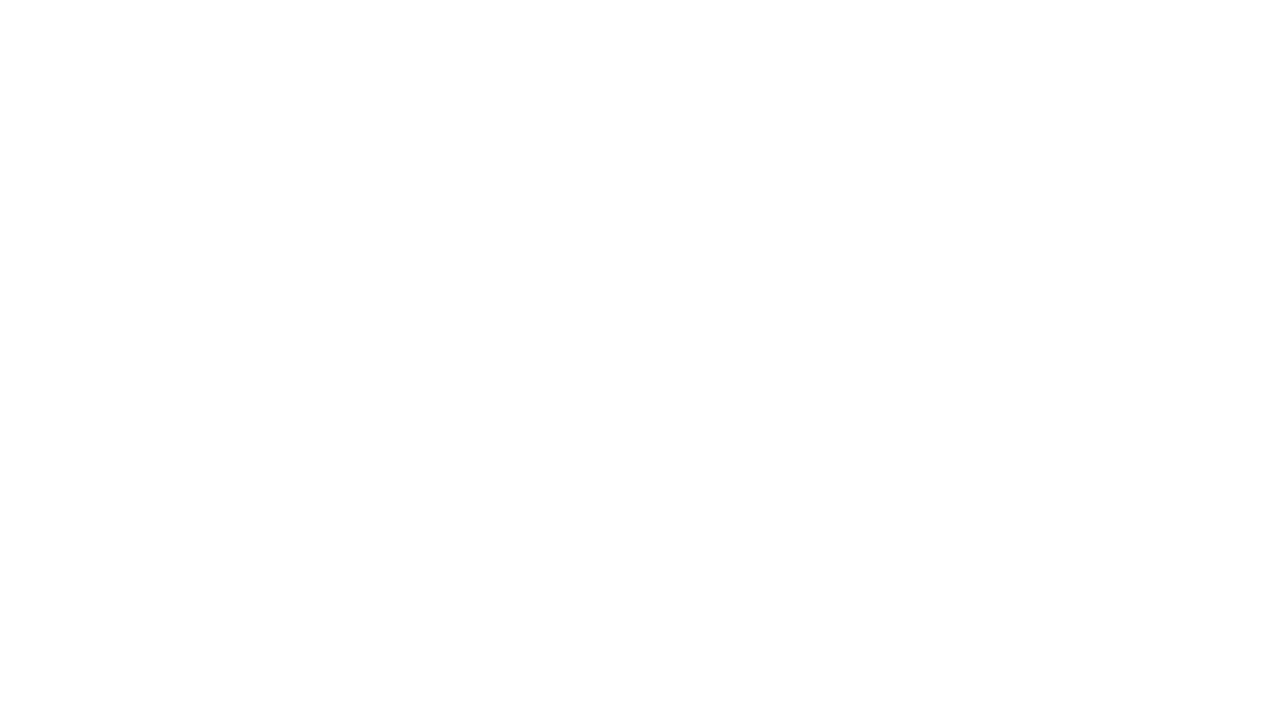

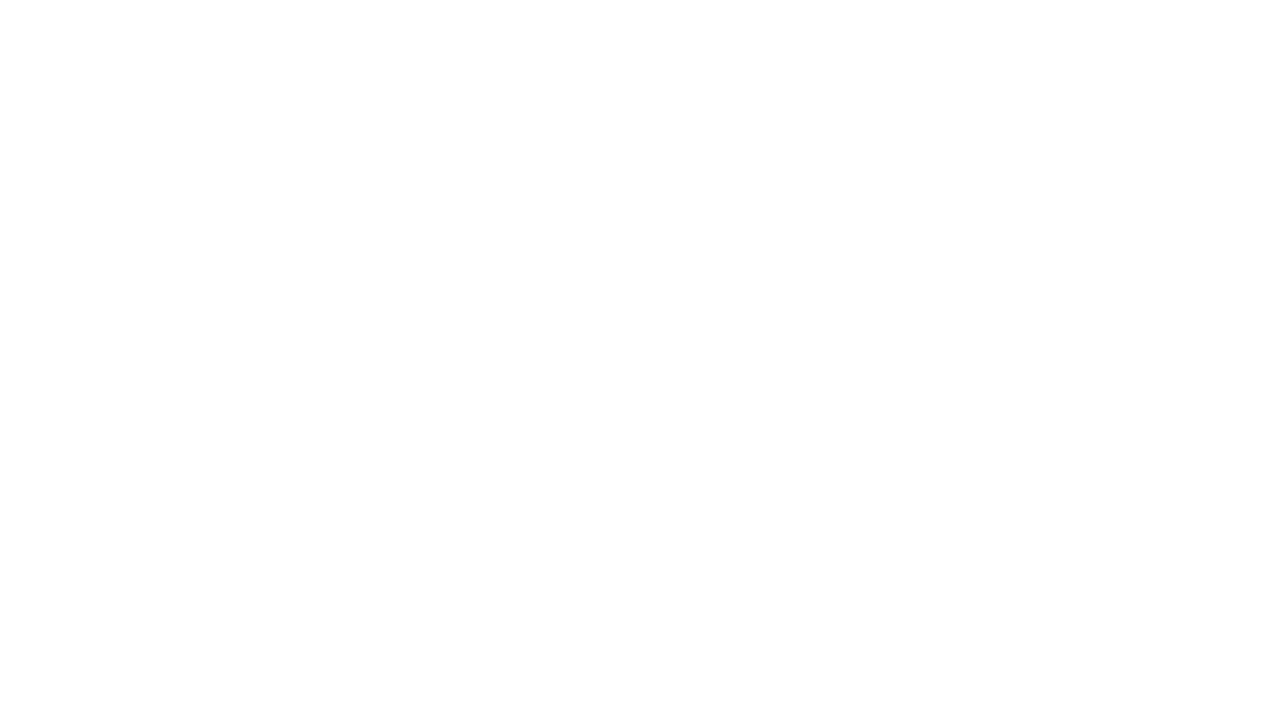